Tests multiple pages on a middle viewport (1000x800) by navigating to various endpoints and verifying they load successfully

Starting URL: https://nyxia.vercel.app/

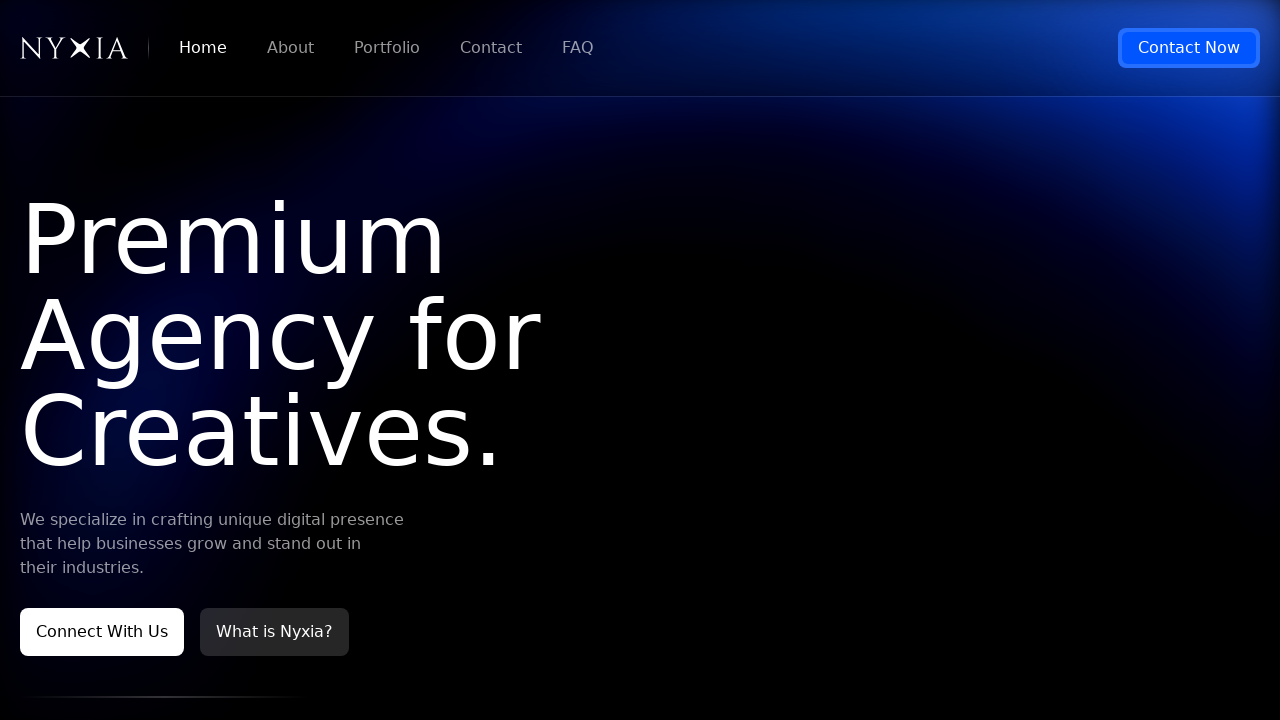

Set viewport size to middle (1000x800)
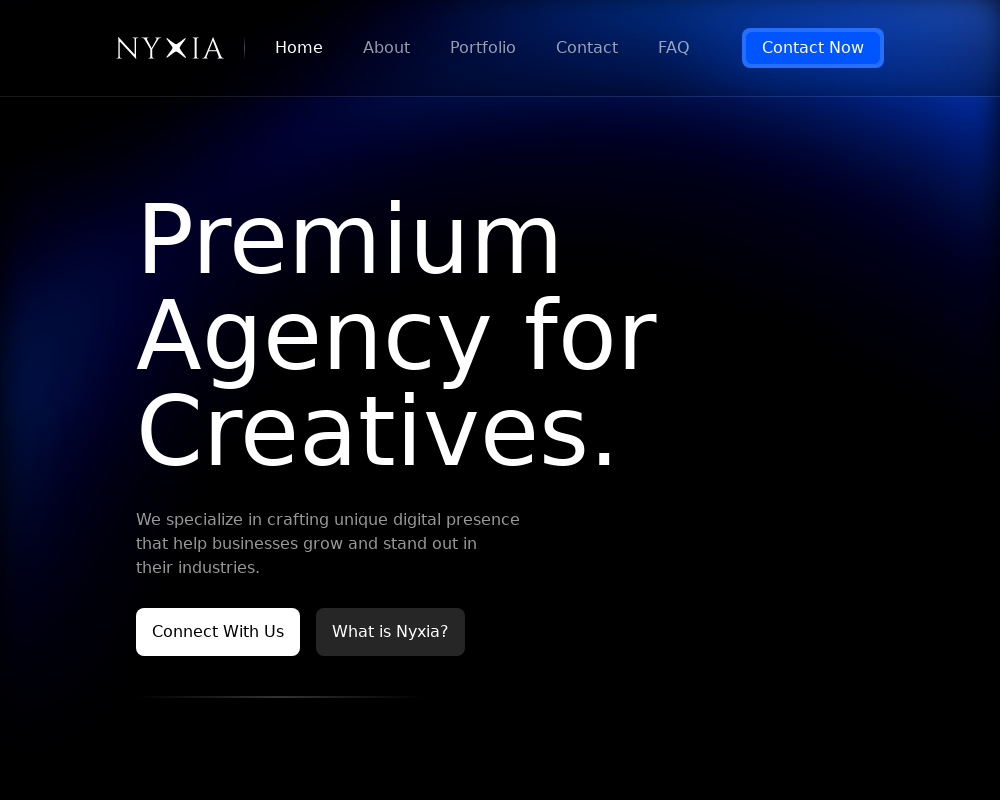

Home page loaded (domcontentloaded)
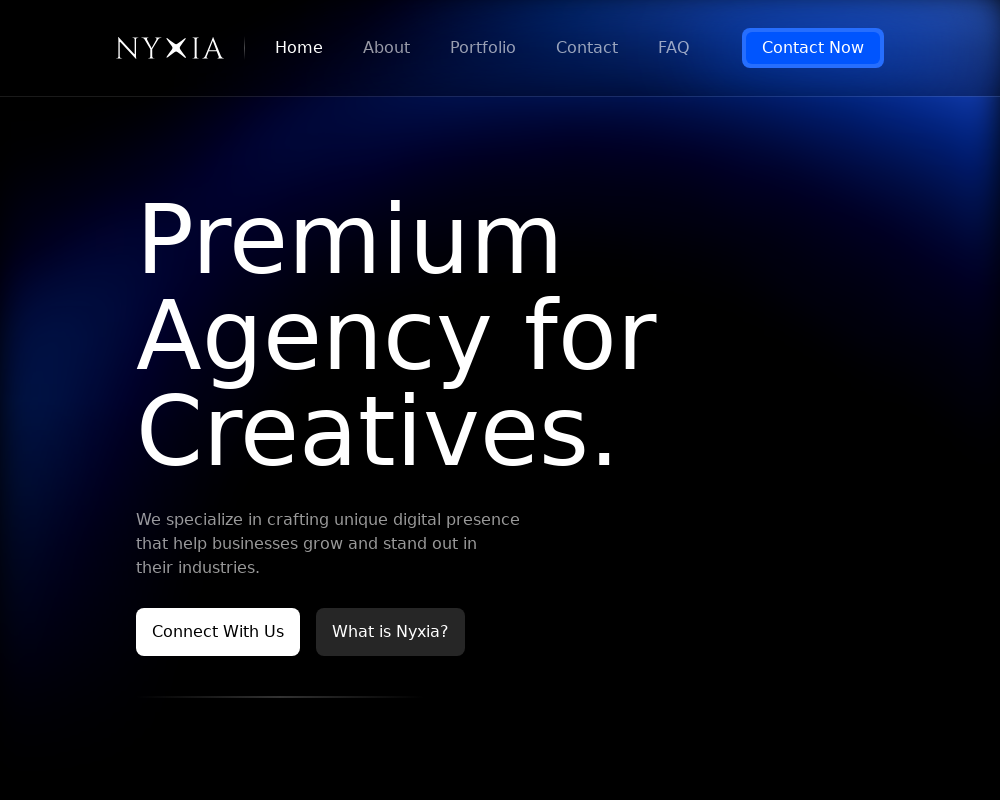

Navigated to /commands endpoint
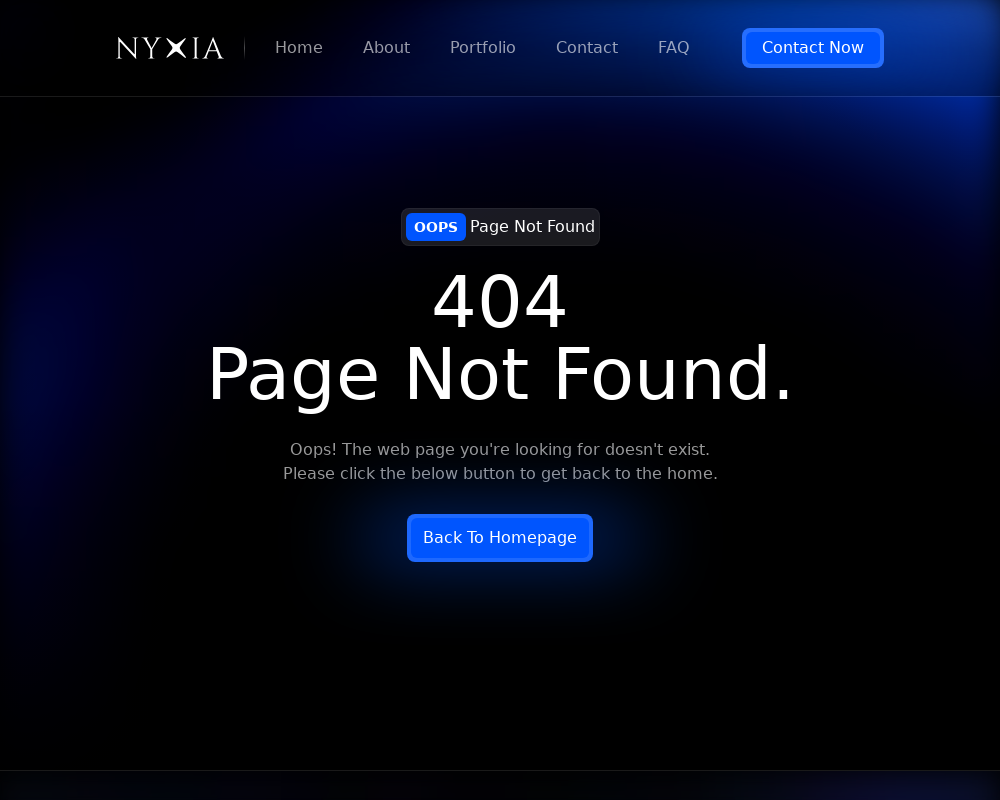

Commands page loaded (domcontentloaded)
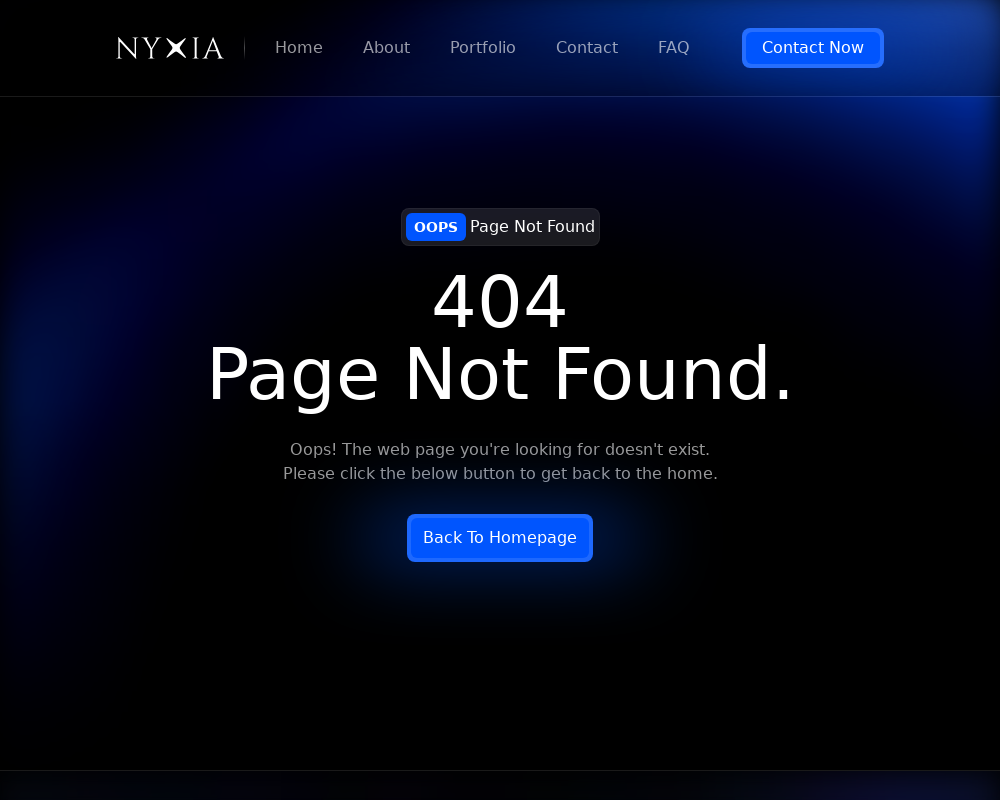

Navigated to /auth/login endpoint
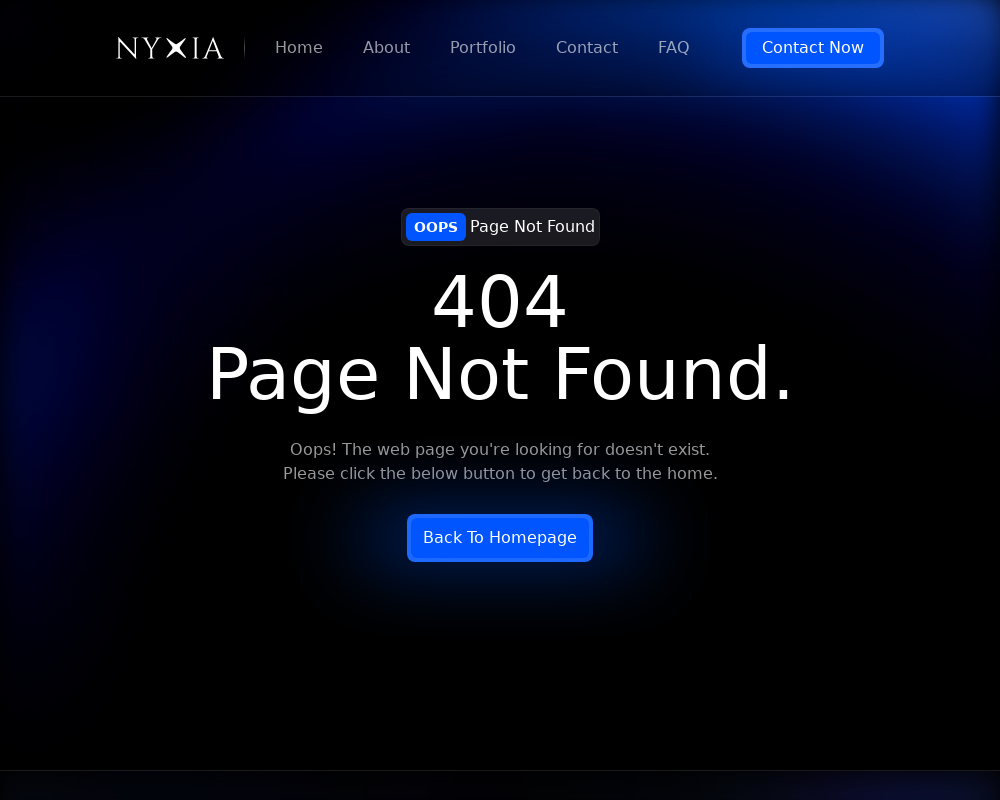

Login page loaded (domcontentloaded)
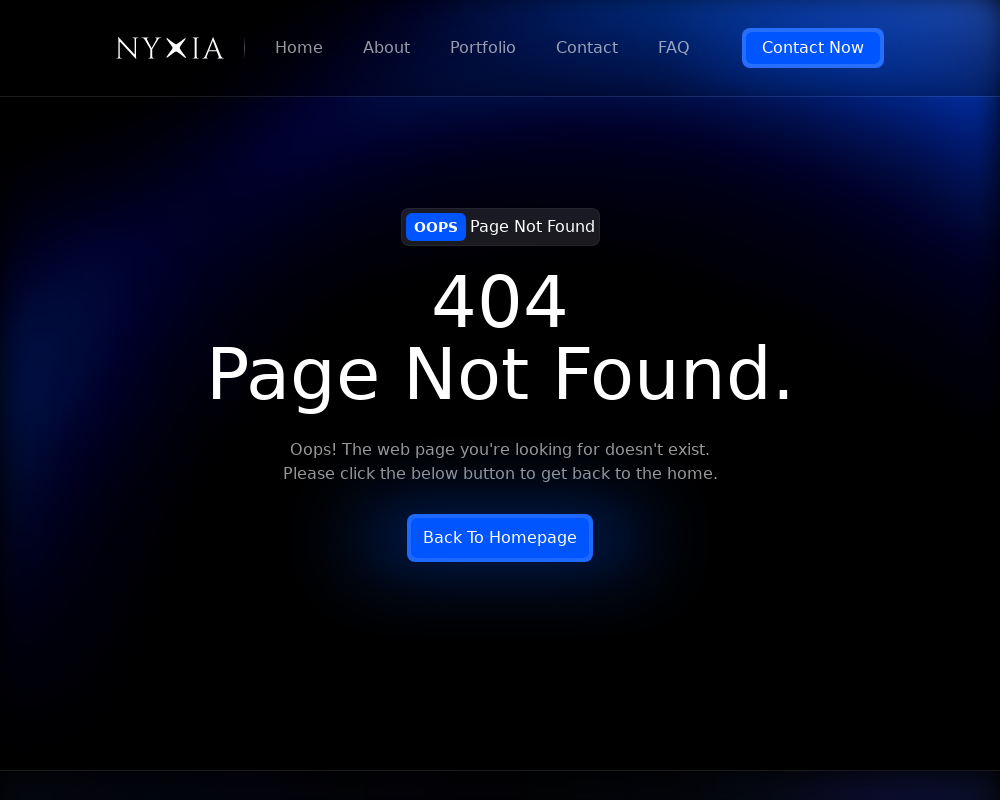

Navigated to /legal/privacy-policy endpoint
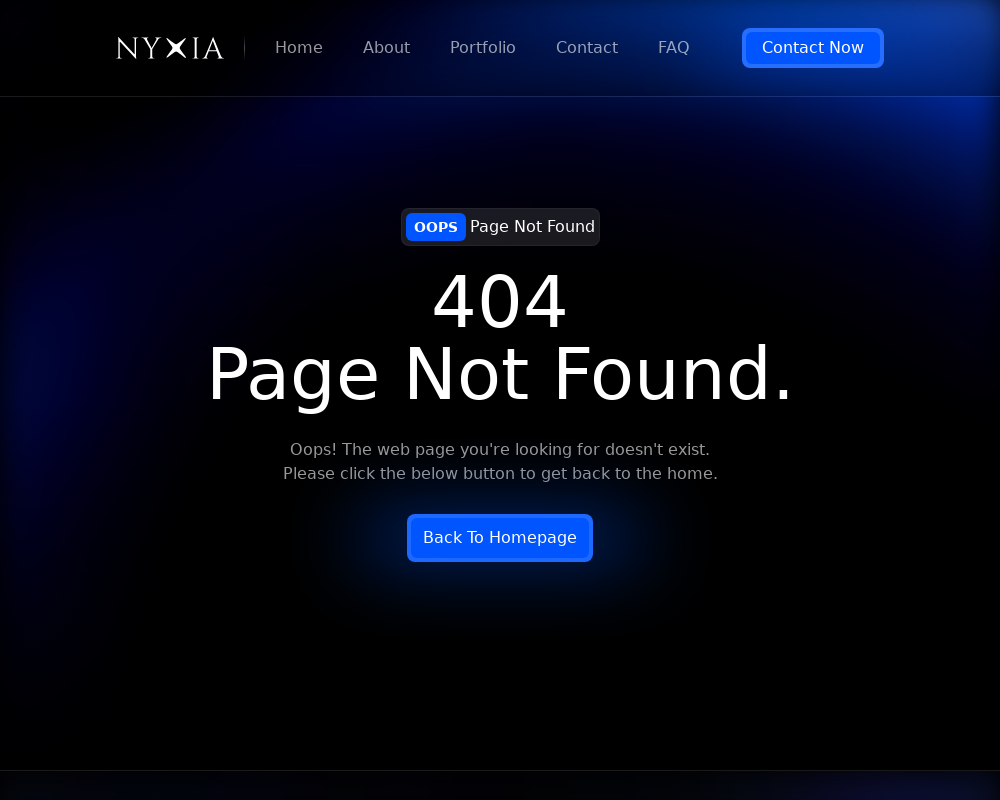

Privacy policy page loaded (domcontentloaded)
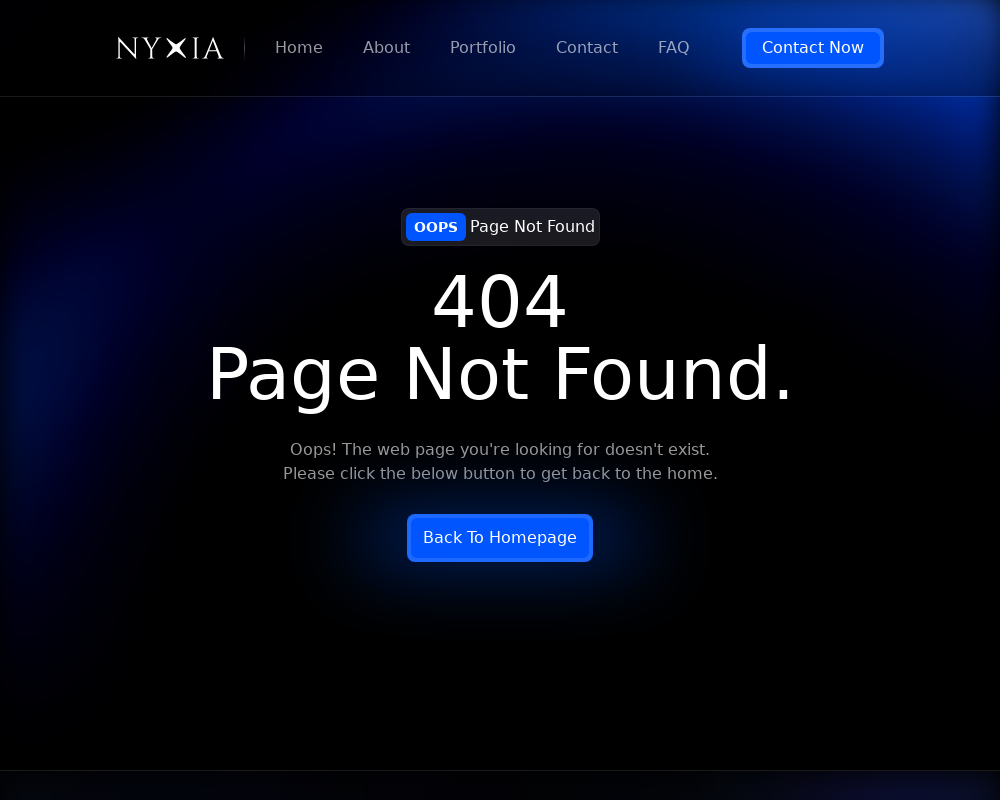

Navigated to /legal/terms-of-service endpoint
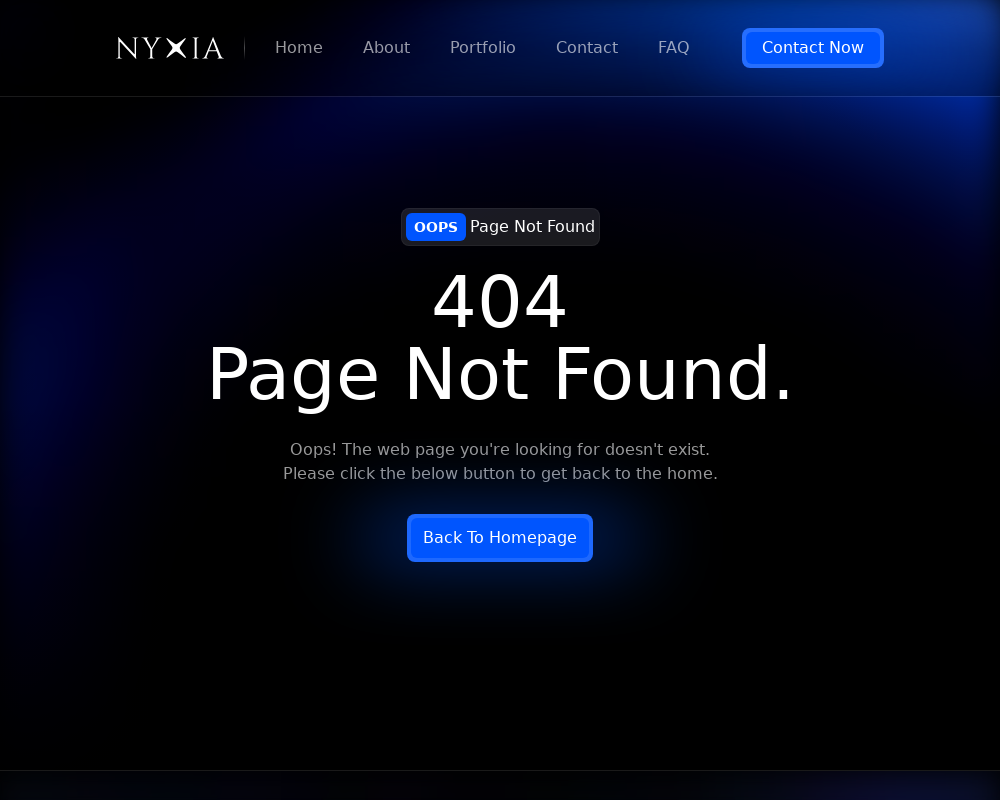

Terms of service page loaded (domcontentloaded)
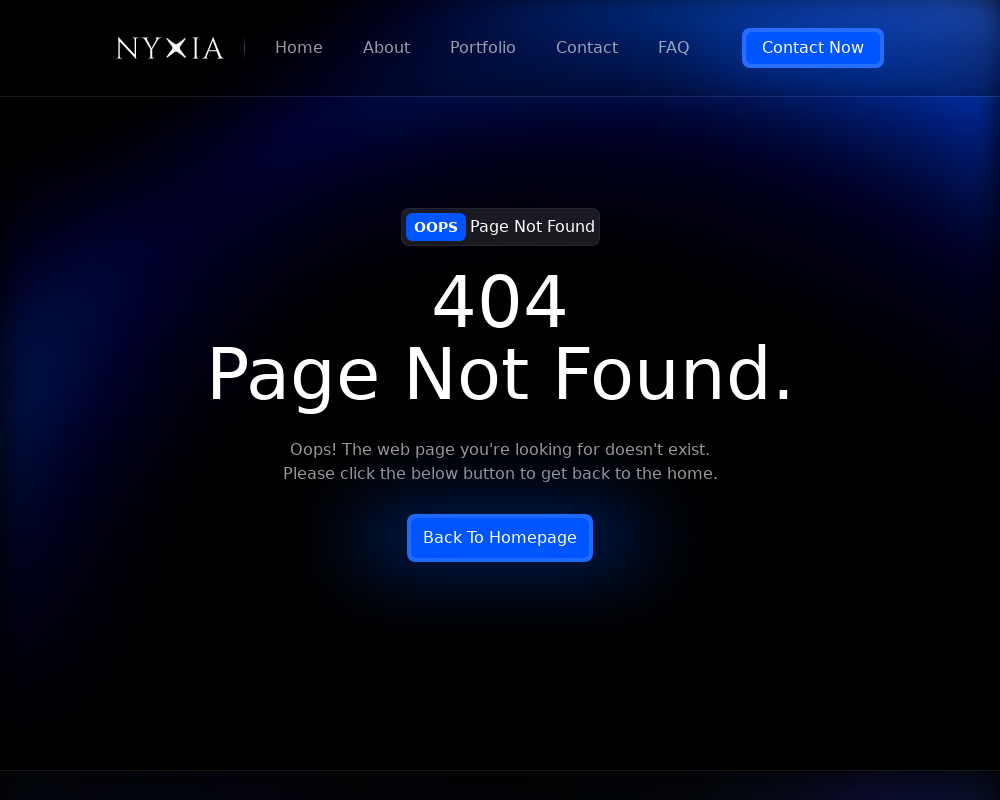

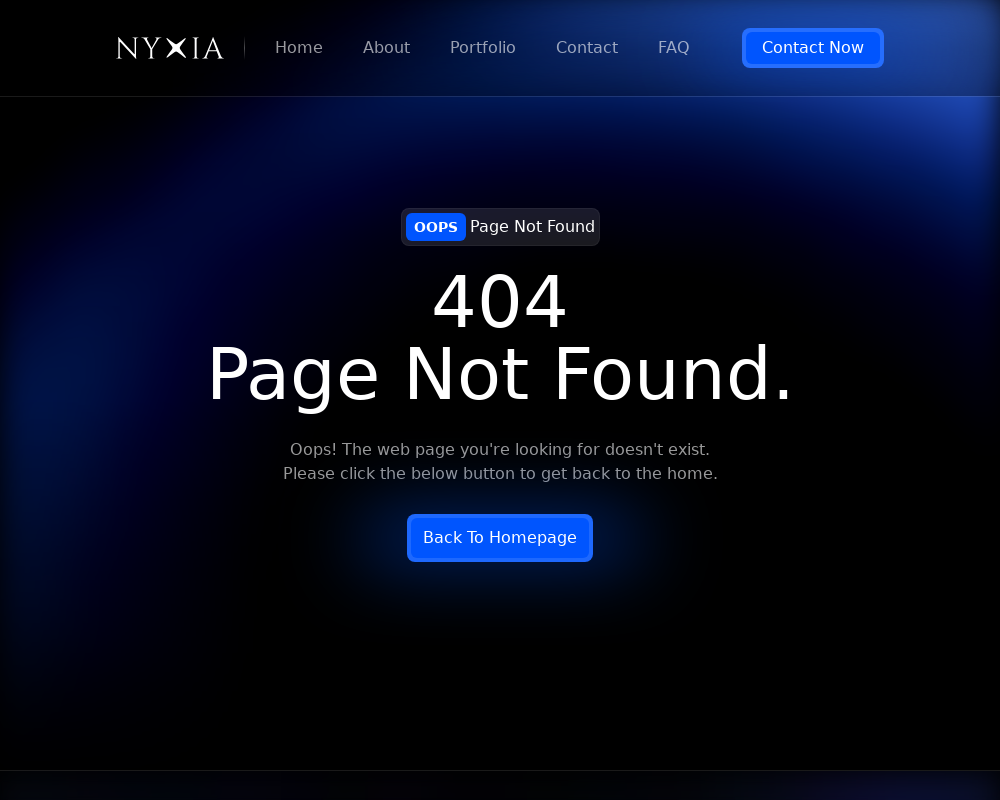